Tests the dropdown menu content and structure by clicking the menu button and verifying all menu items are displayed correctly.

Starting URL: https://key.rt.ru/mc/

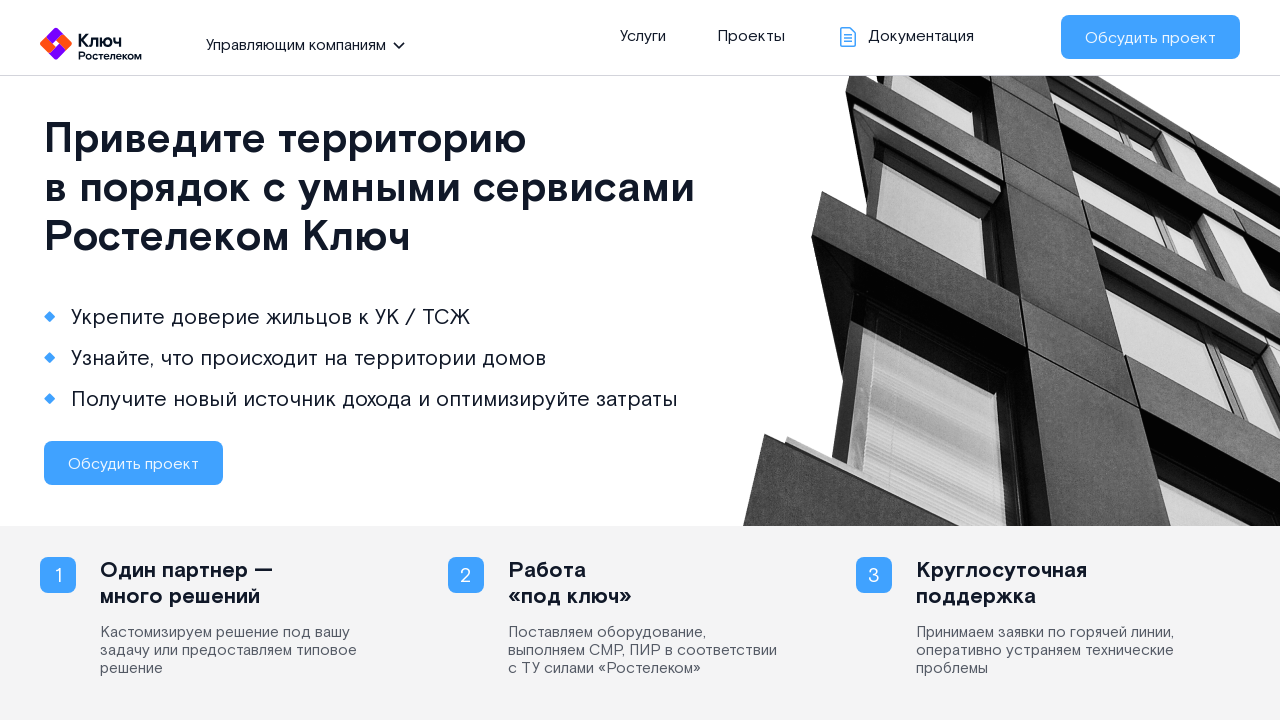

Waited for page structure (section.top) to load
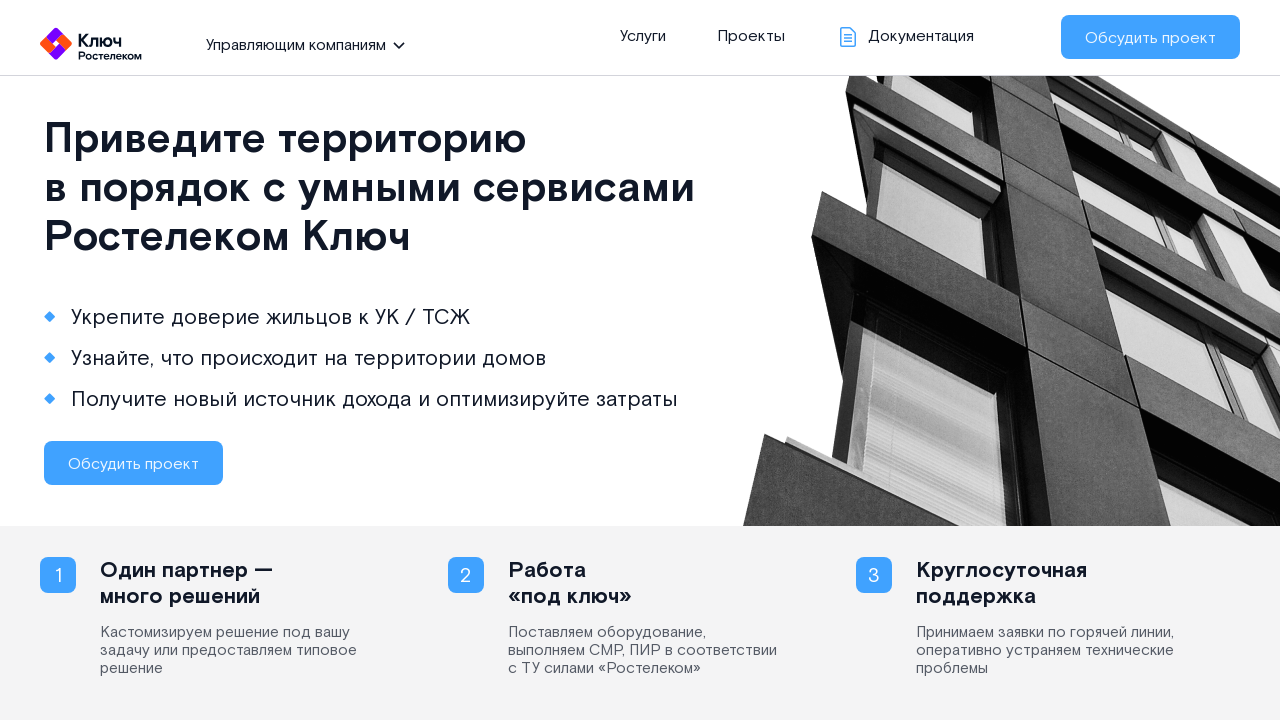

Located the dropdown menu button element
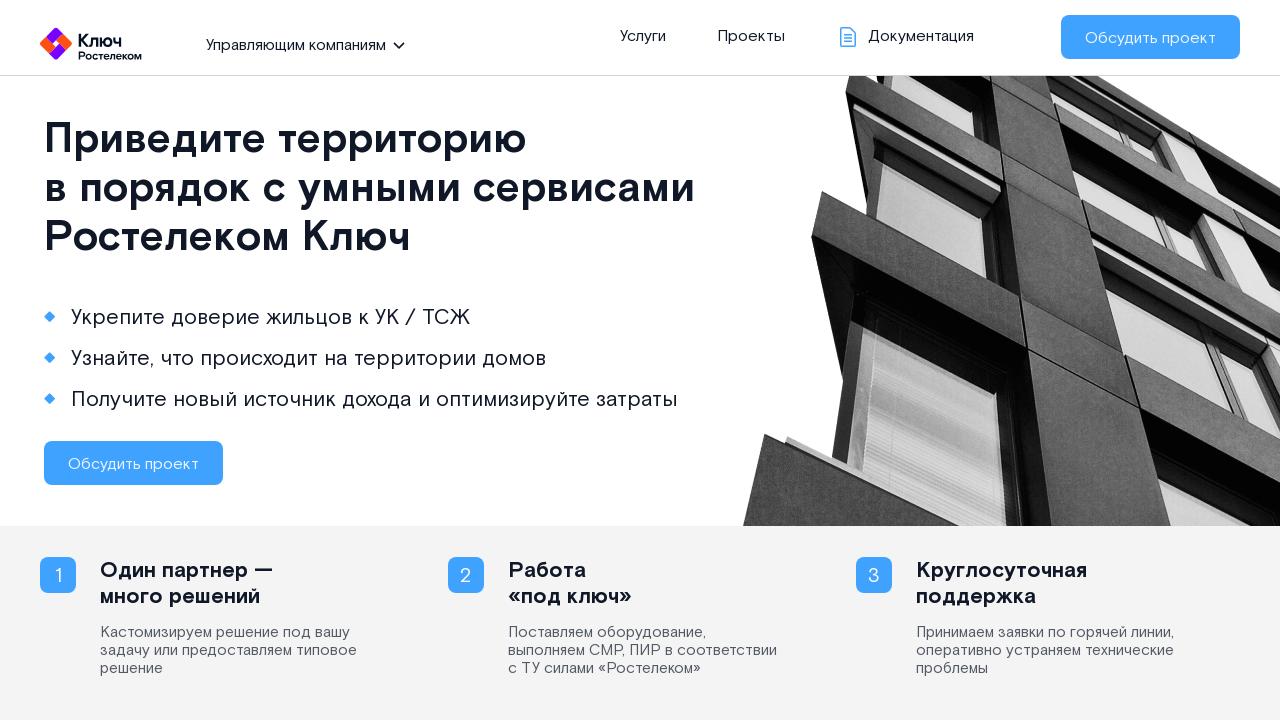

Checked menu button visibility: True
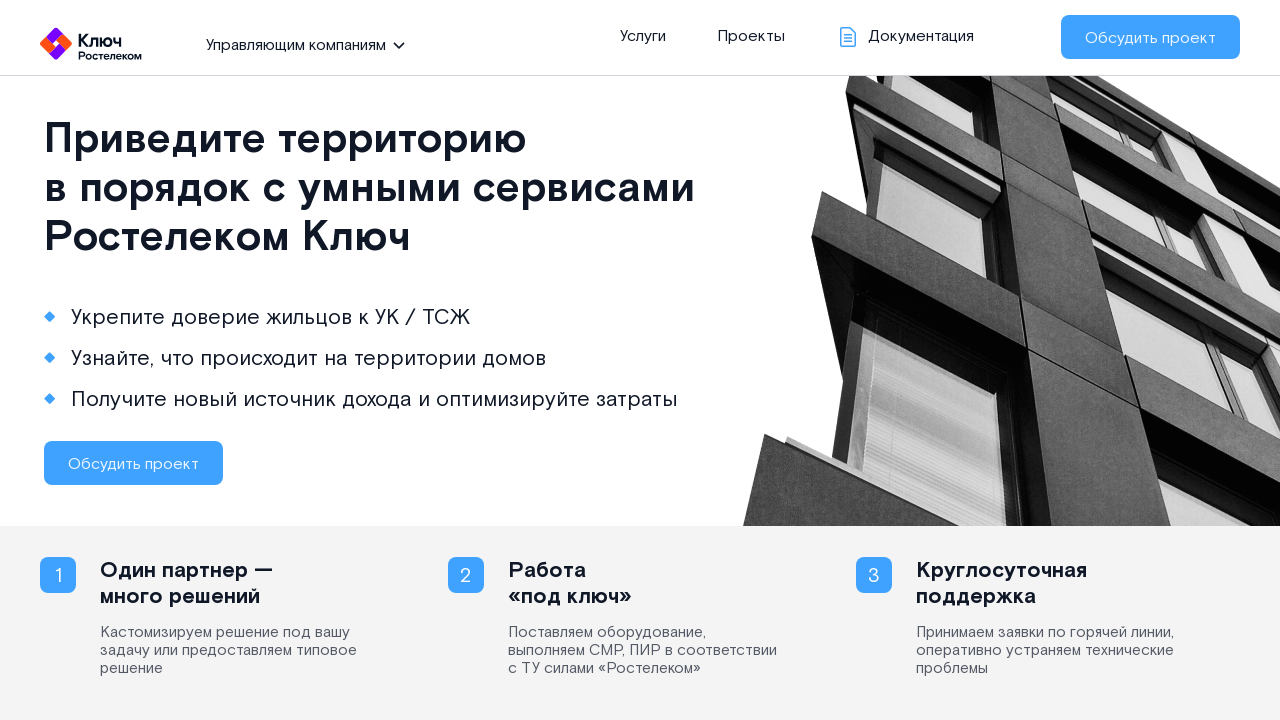

Clicked the dropdown menu button at (298, 44) on section.top > div > div.left > ul > li > span.pointer
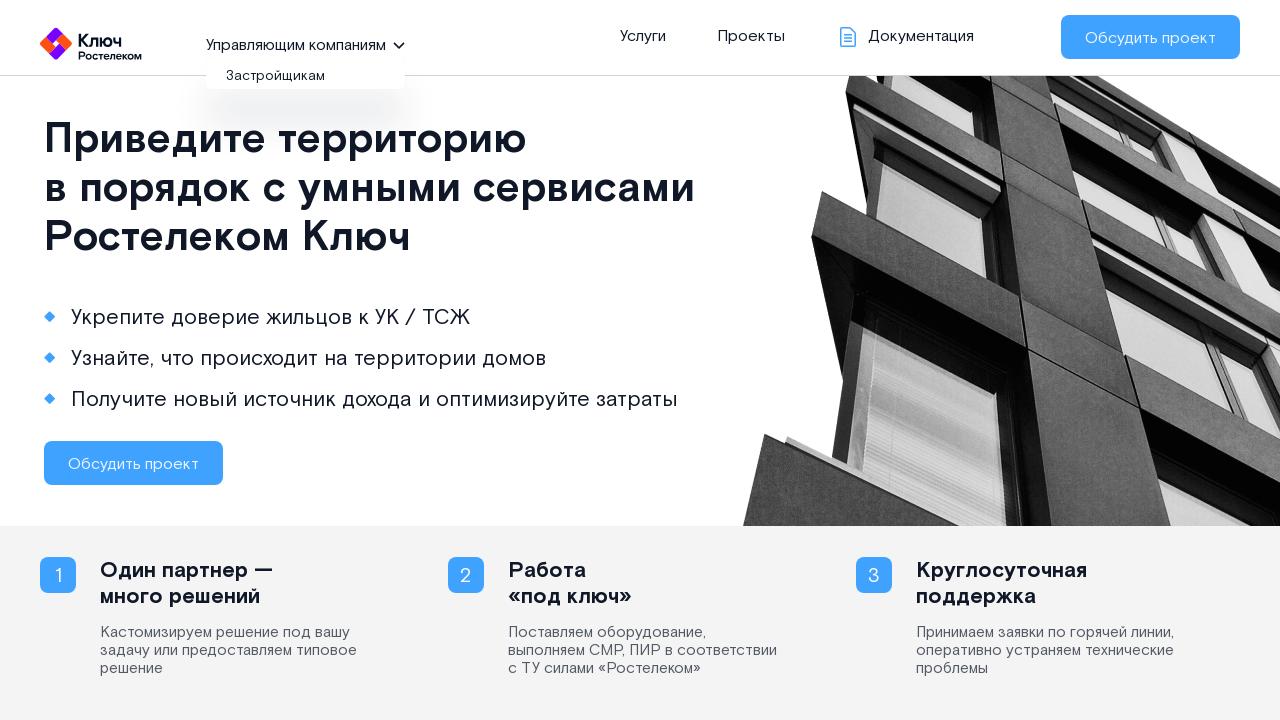

Waited for dropdown menu (ul.all_site_menu) to become visible
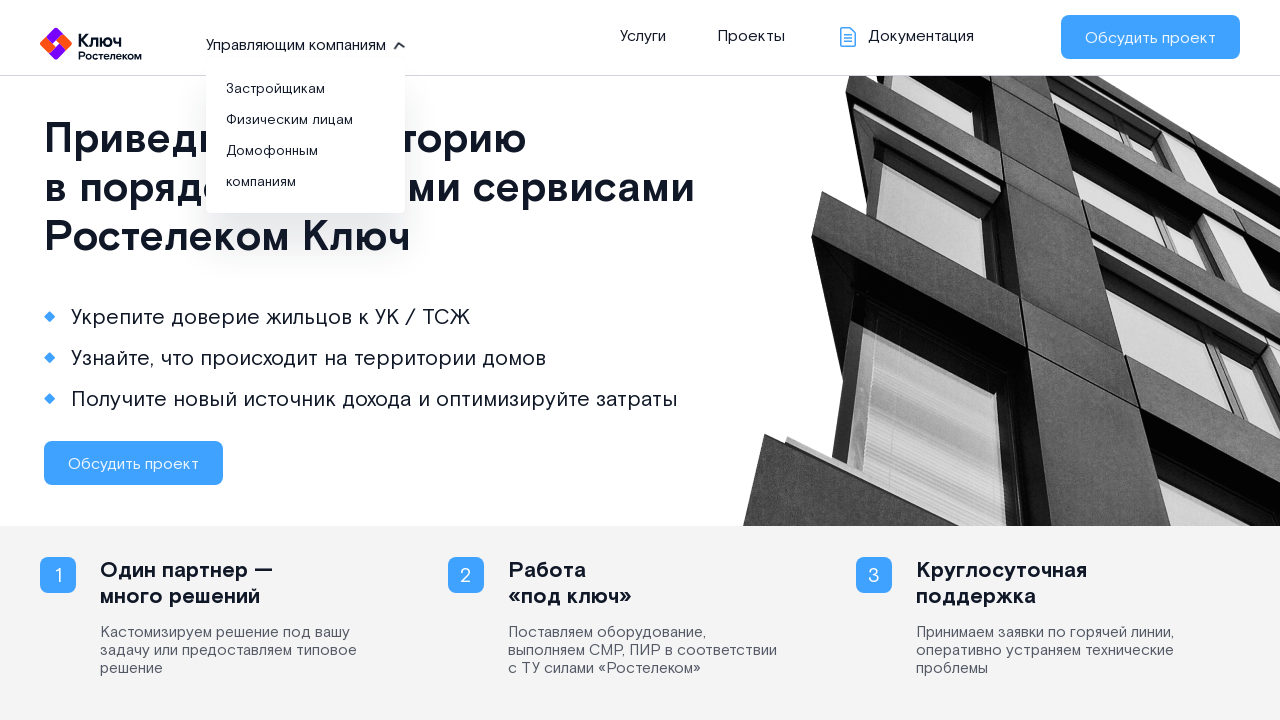

Located all menu item links in the dropdown
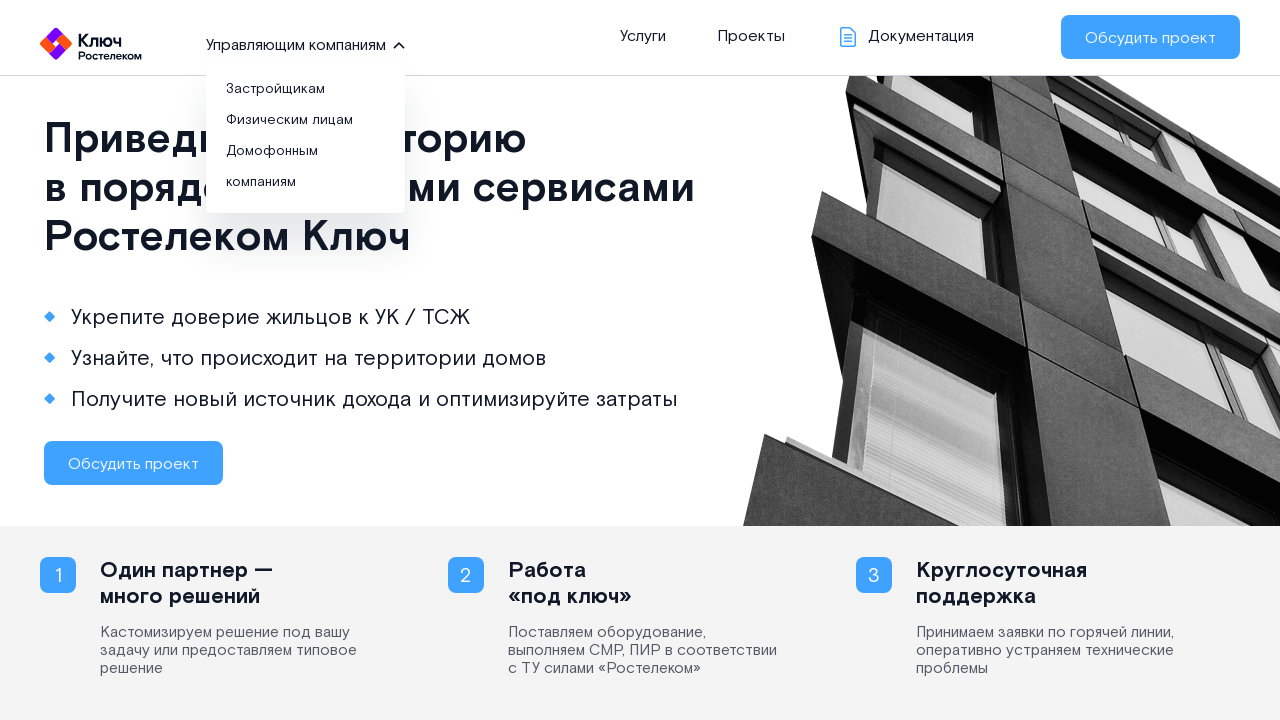

Waited for first menu item to become visible
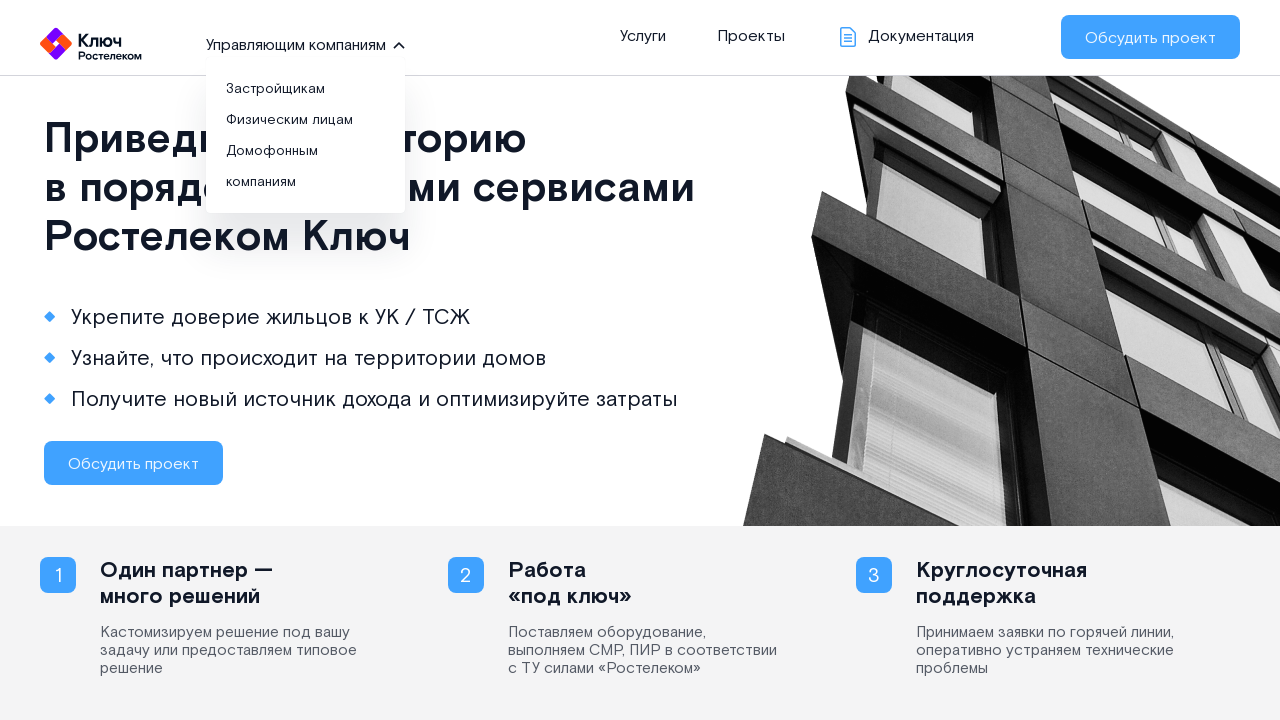

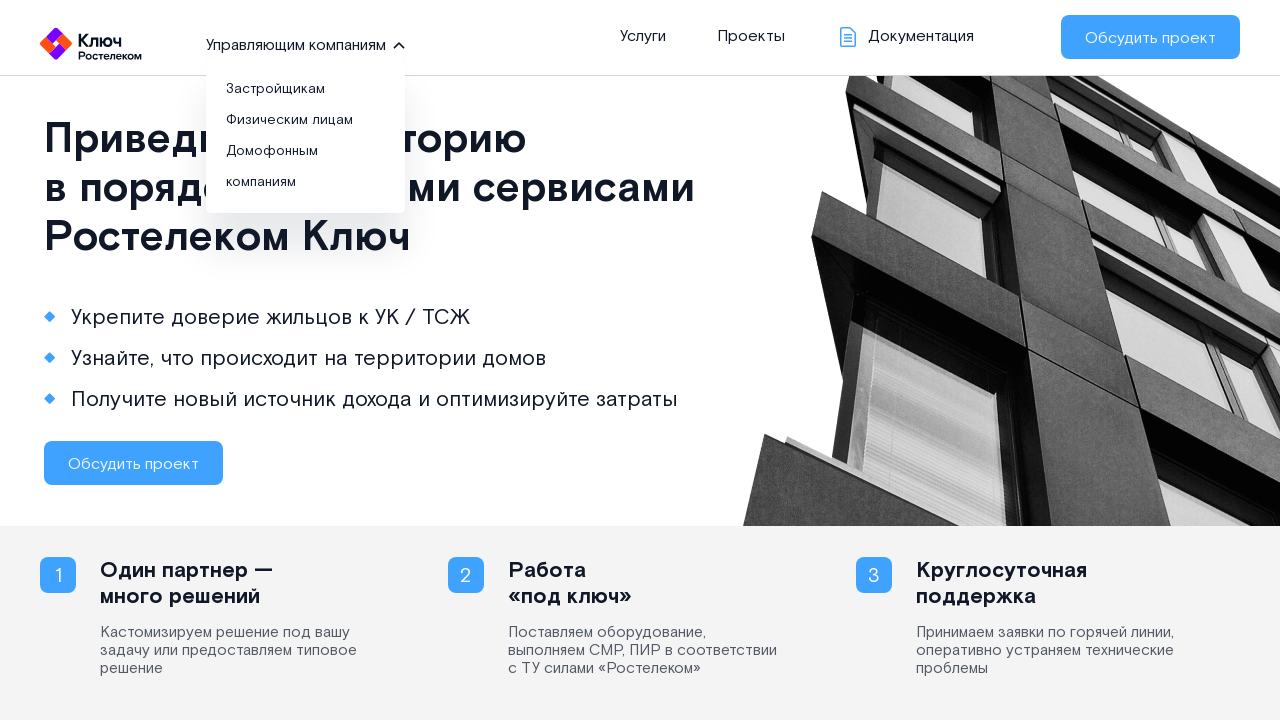